Tests window switching by clicking links to Google, Facebook, and Tiki, verifying each page loads correctly, then closing all child windows

Starting URL: https://automationfc.github.io/basic-form/index.html

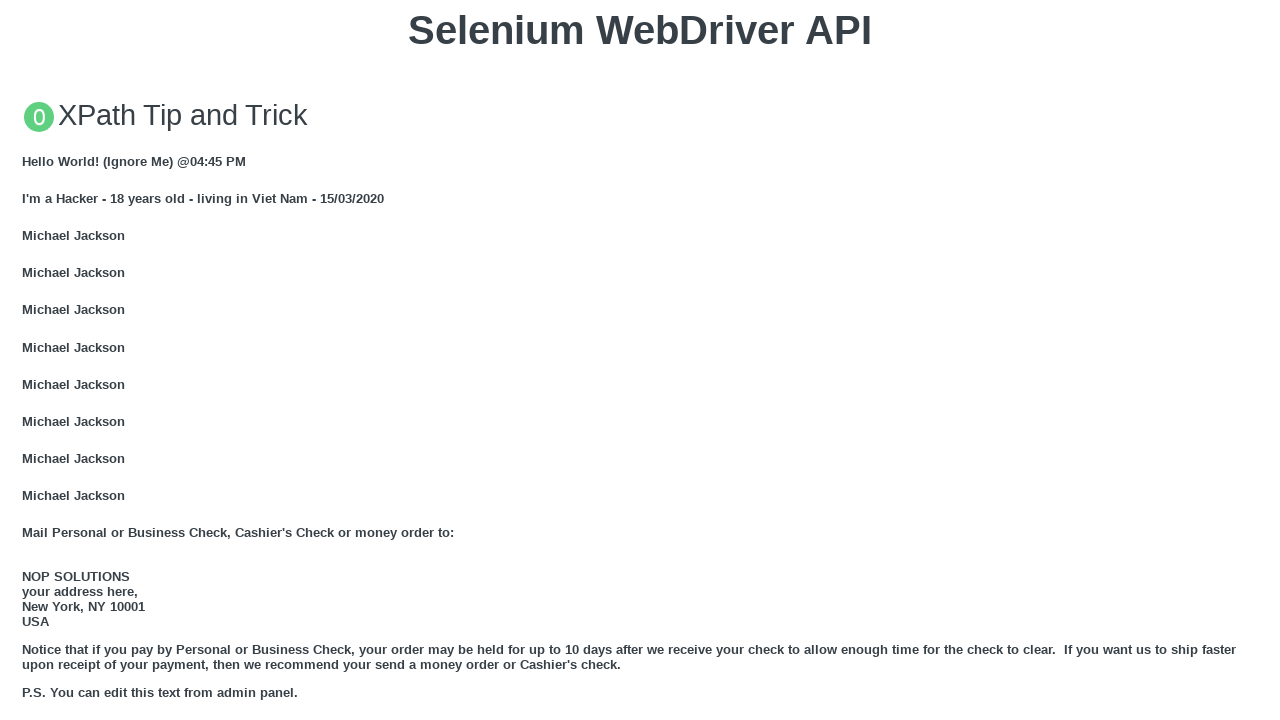

Retrieved main page handle from context
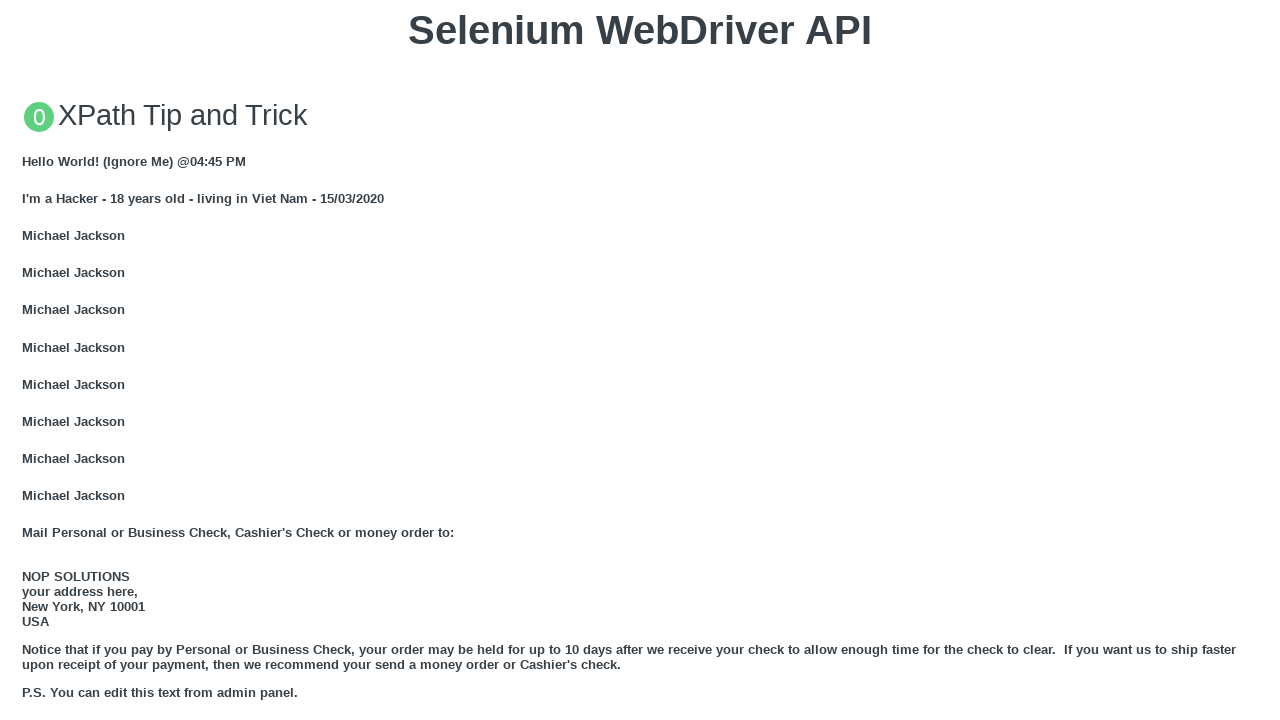

Clicked GOOGLE link to open new tab at (56, 360) on xpath=//a[text()='GOOGLE']
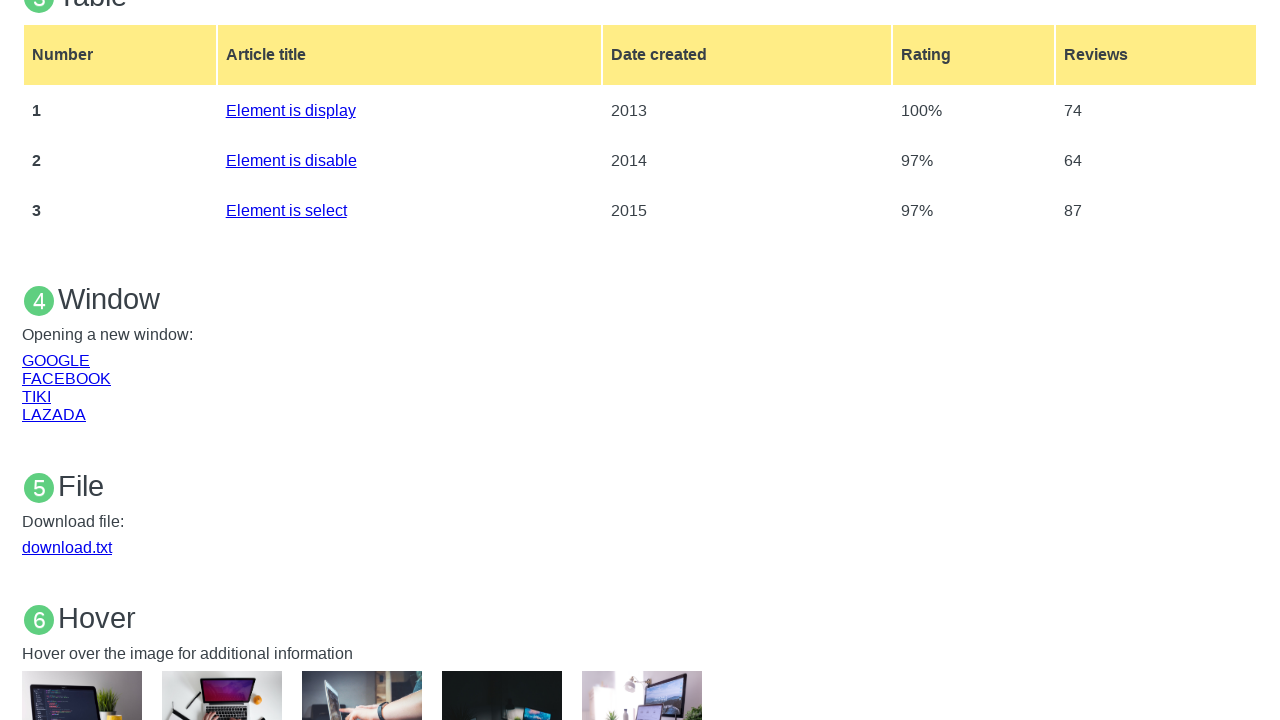

Retrieved Google page object from new tab
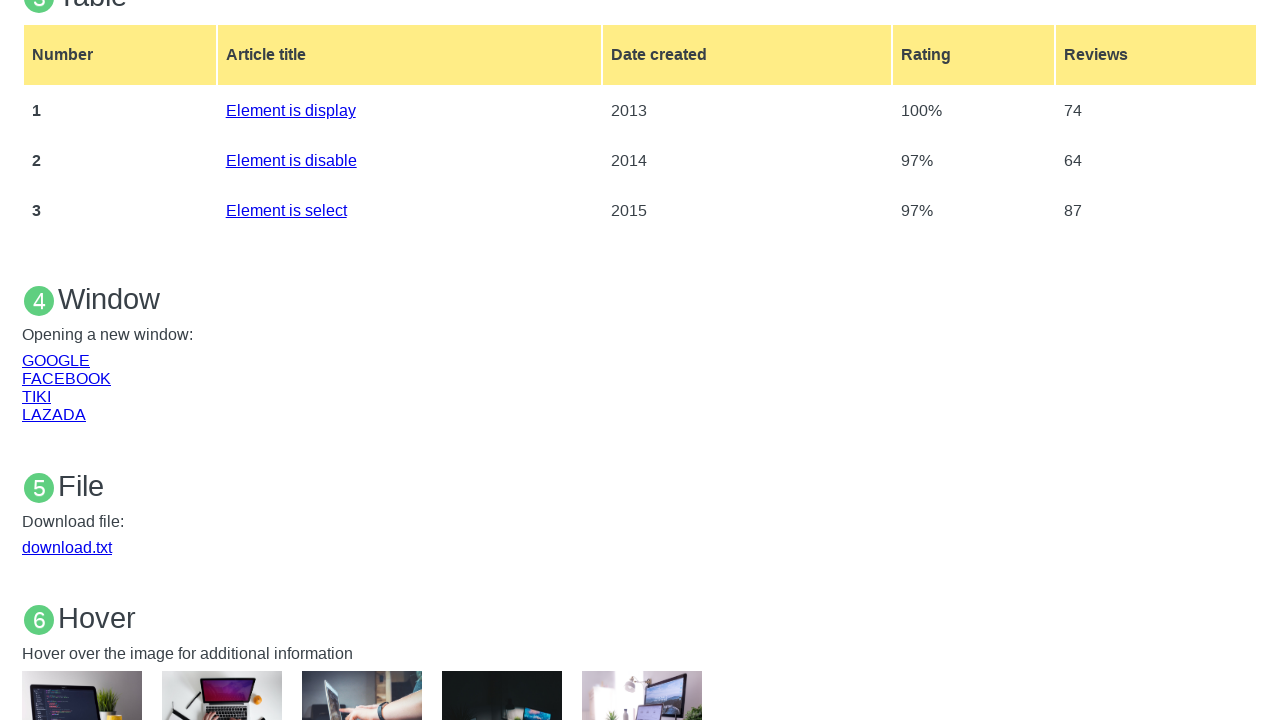

Google page loaded successfully
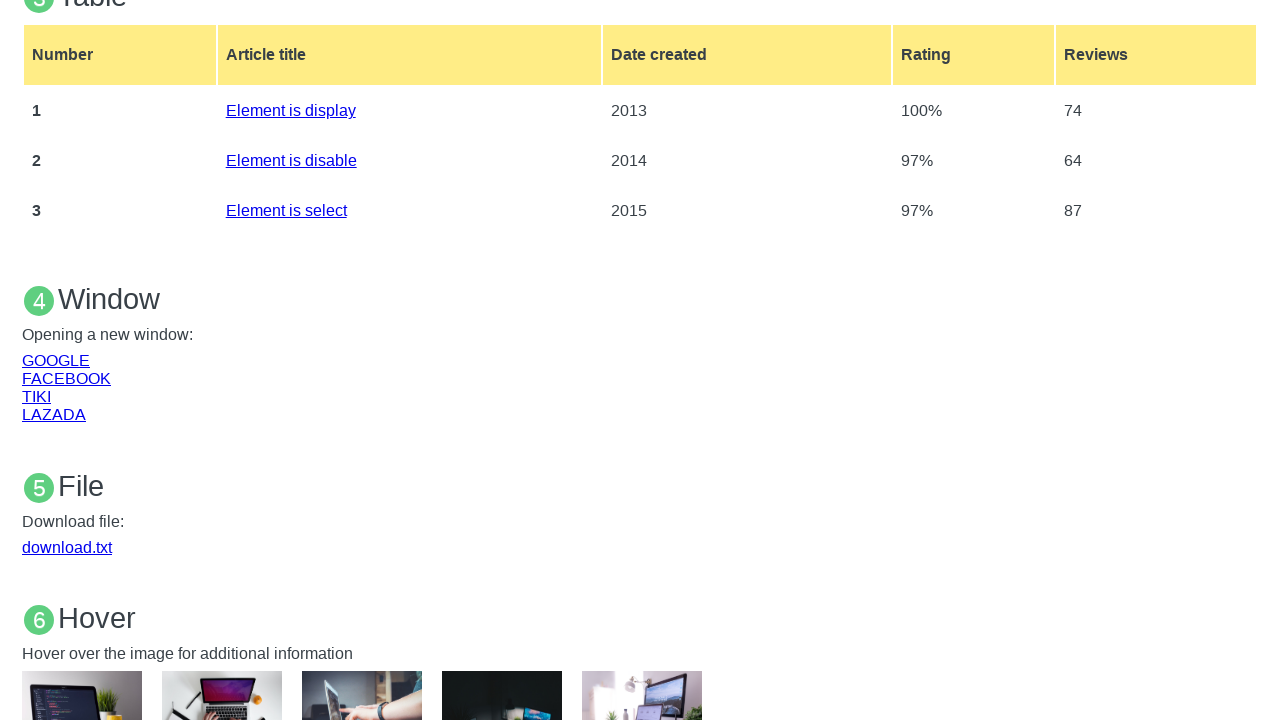

Switched to main page
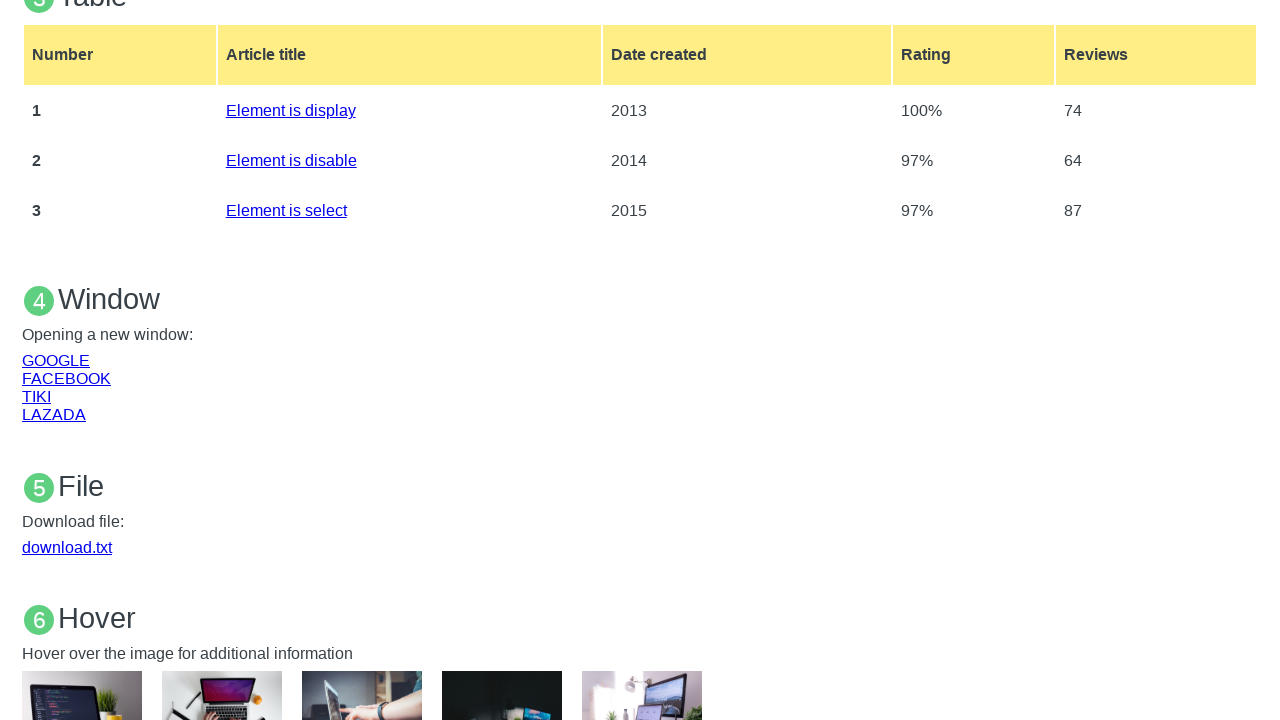

Clicked FACEBOOK link to open new tab at (66, 378) on xpath=//a[text()='FACEBOOK']
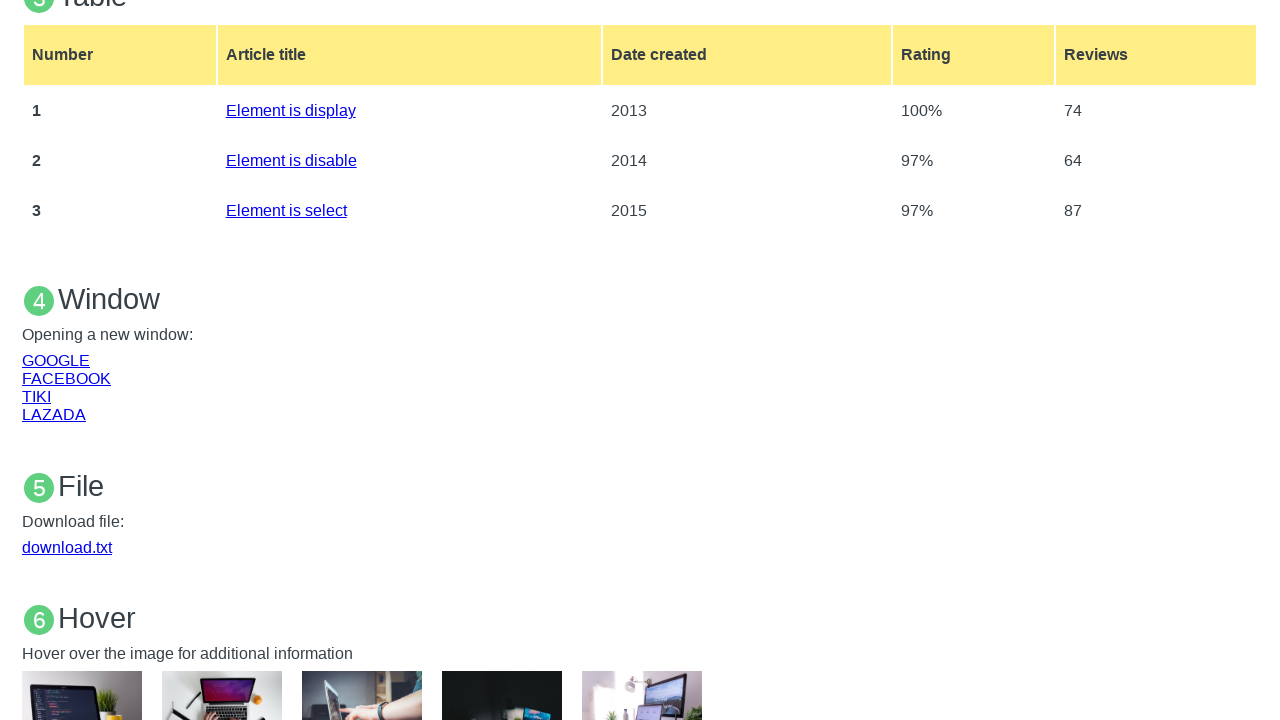

Retrieved Facebook page object from new tab
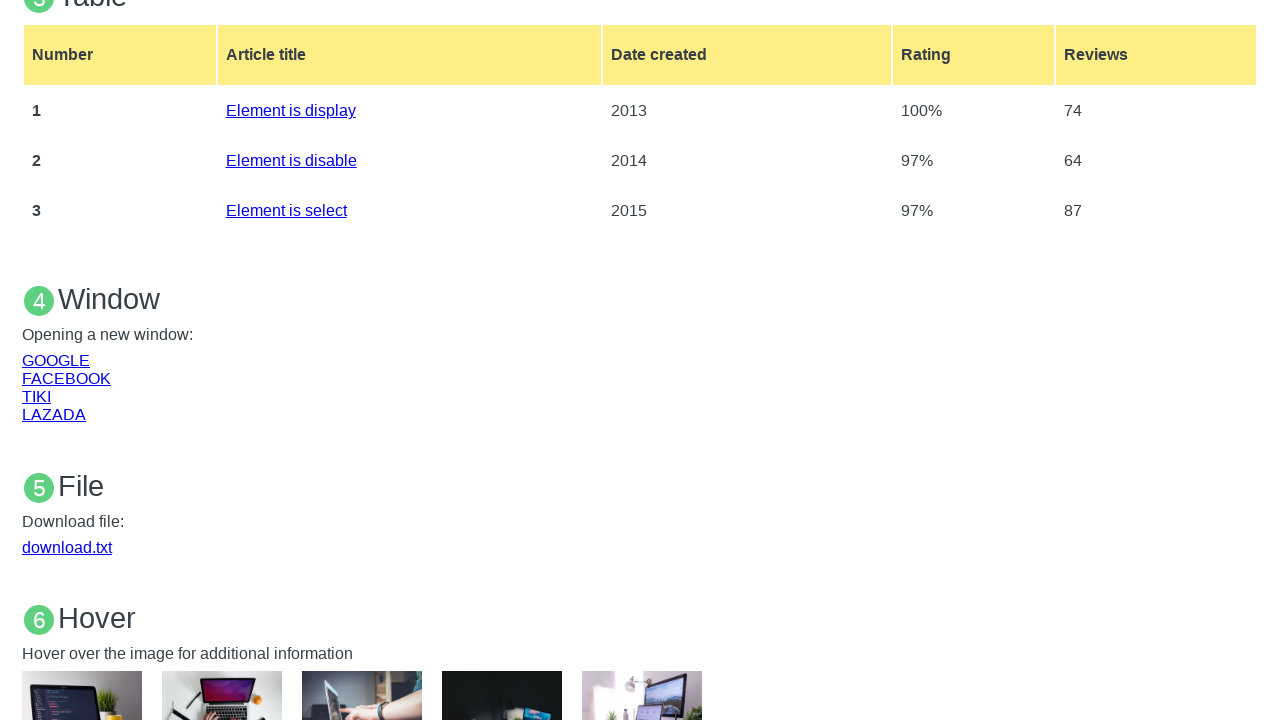

Facebook page loaded successfully
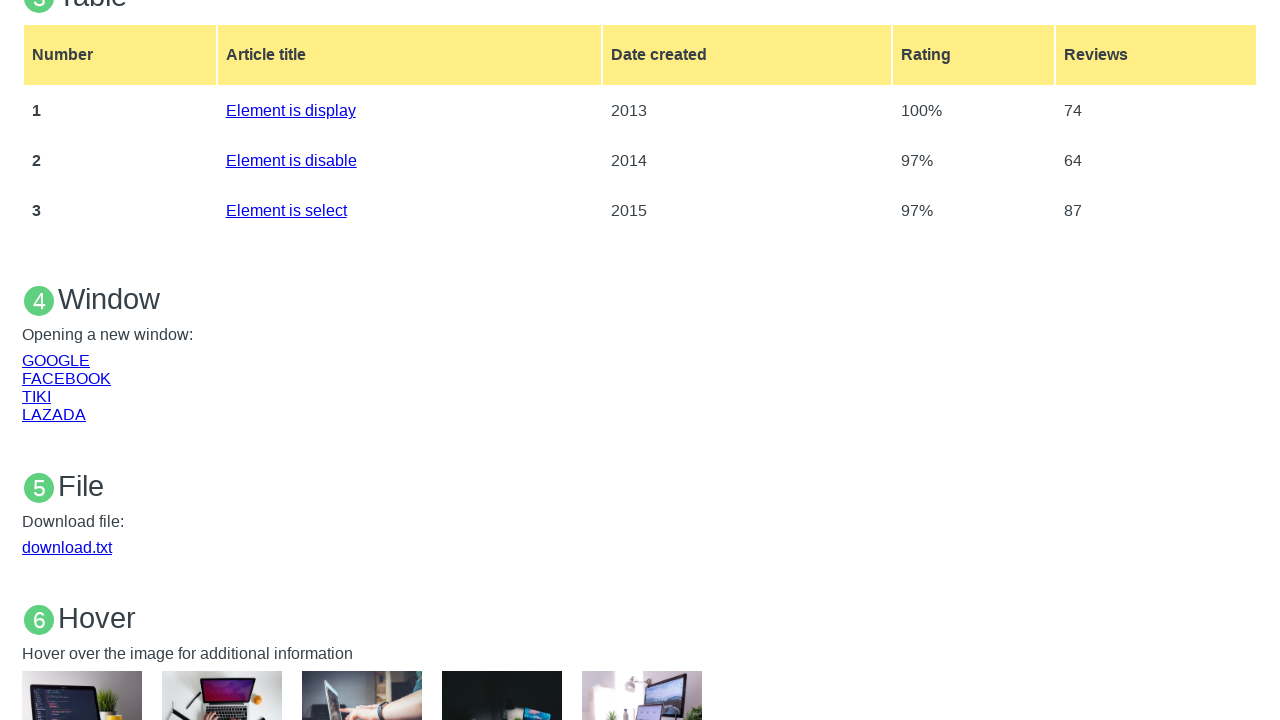

Switched to main page
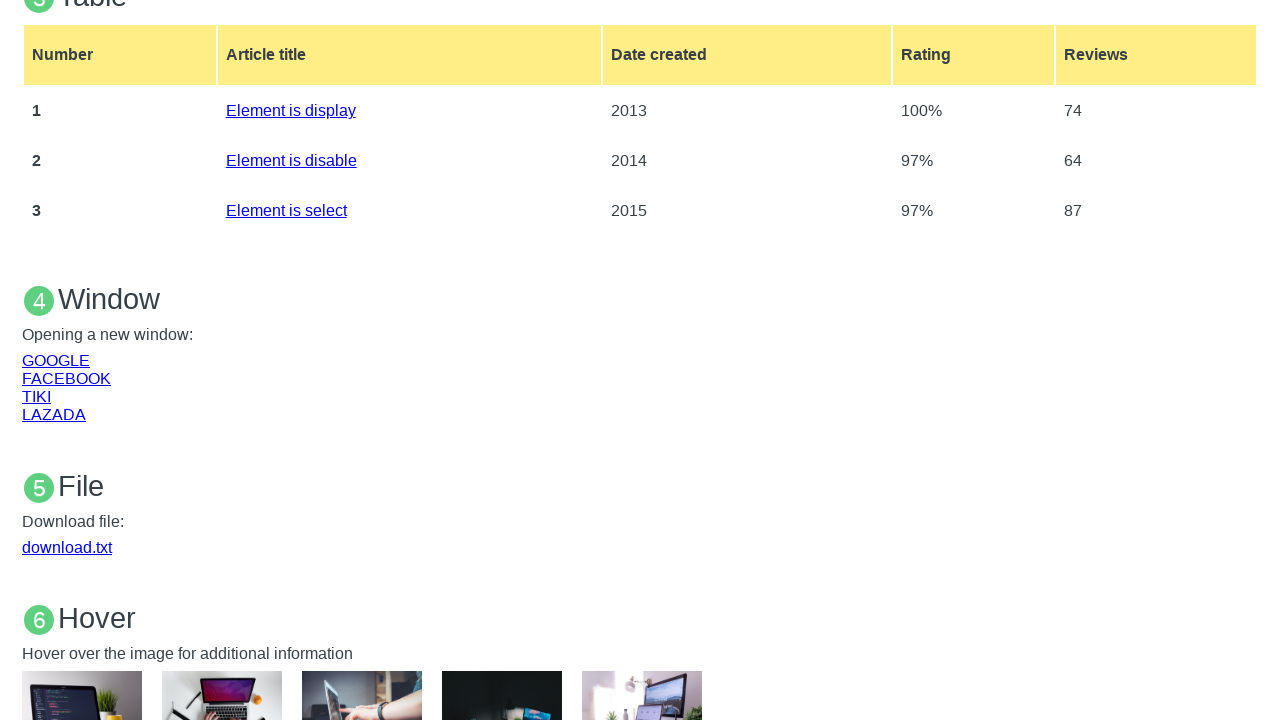

Clicked TIKI link to open new tab at (36, 396) on xpath=//a[text()='TIKI']
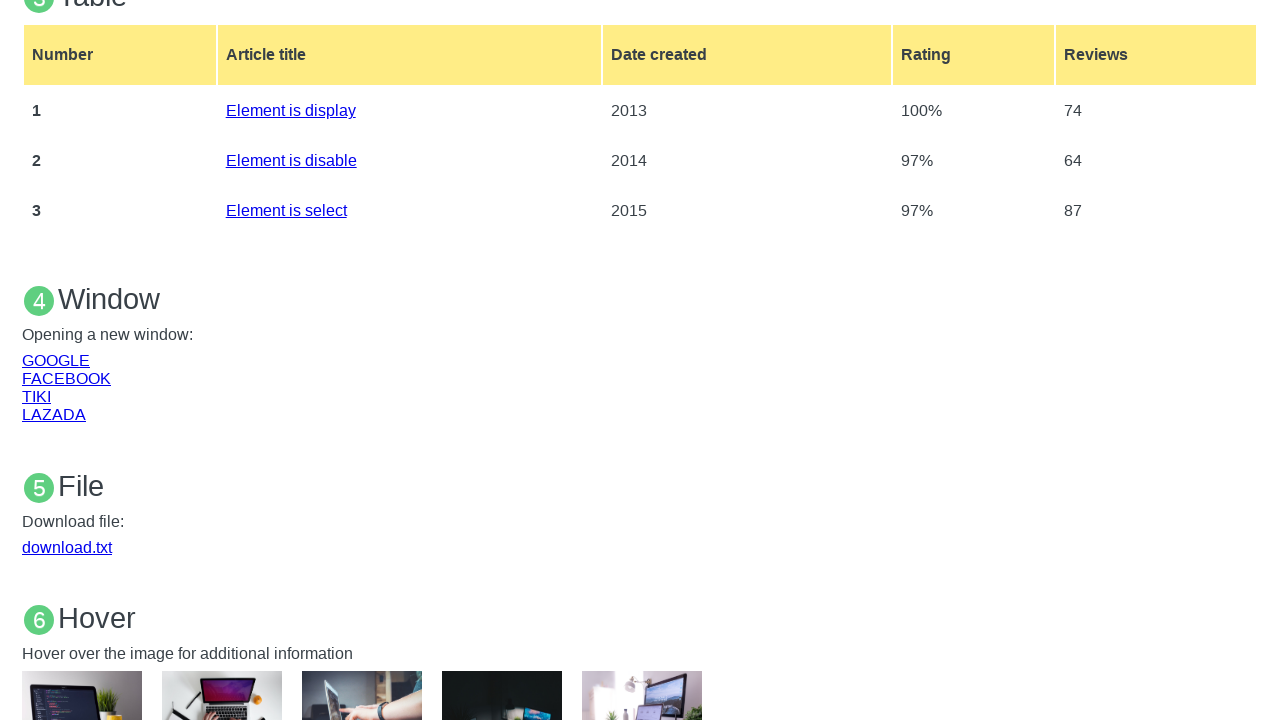

Retrieved Tiki page object from new tab
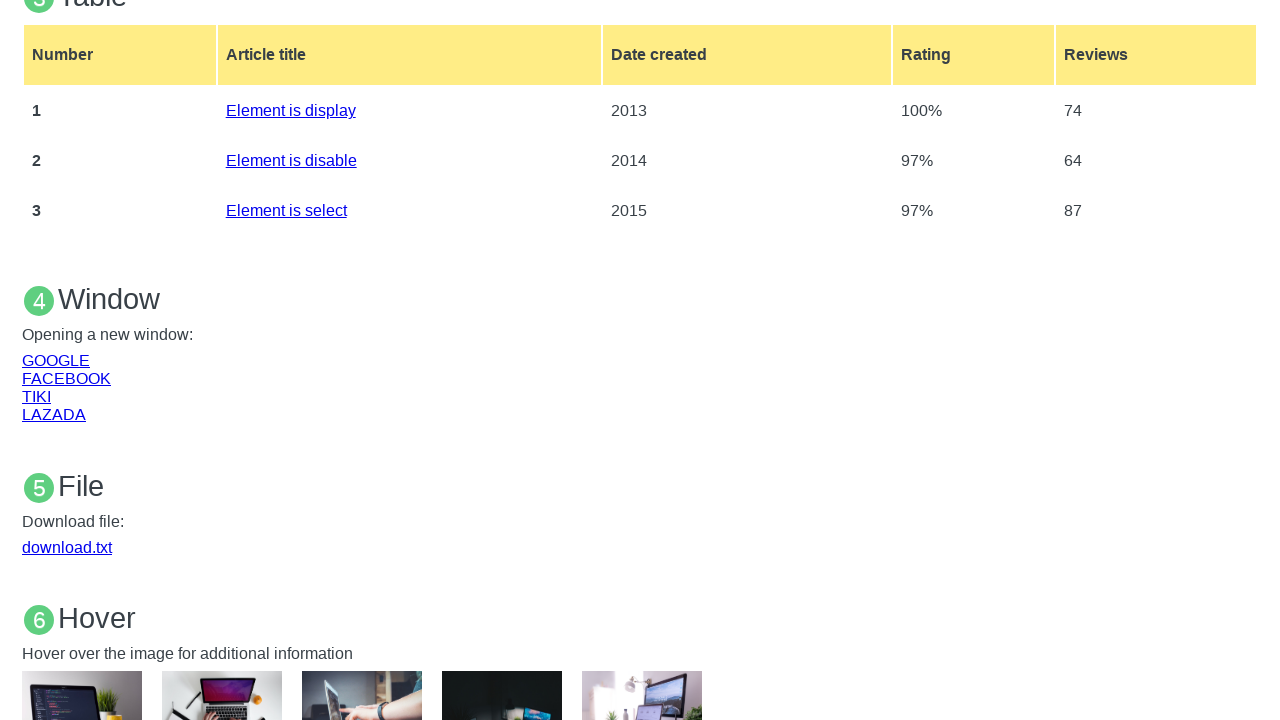

Tiki page loaded successfully
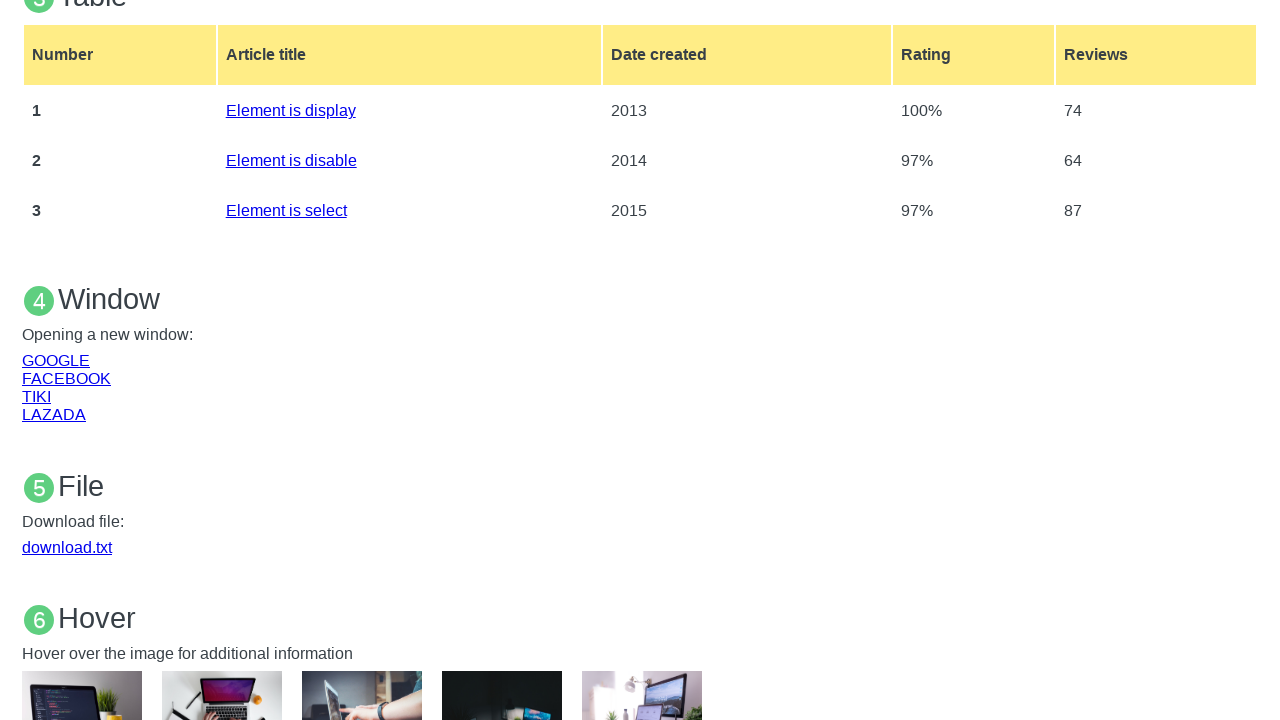

Closed Google page window
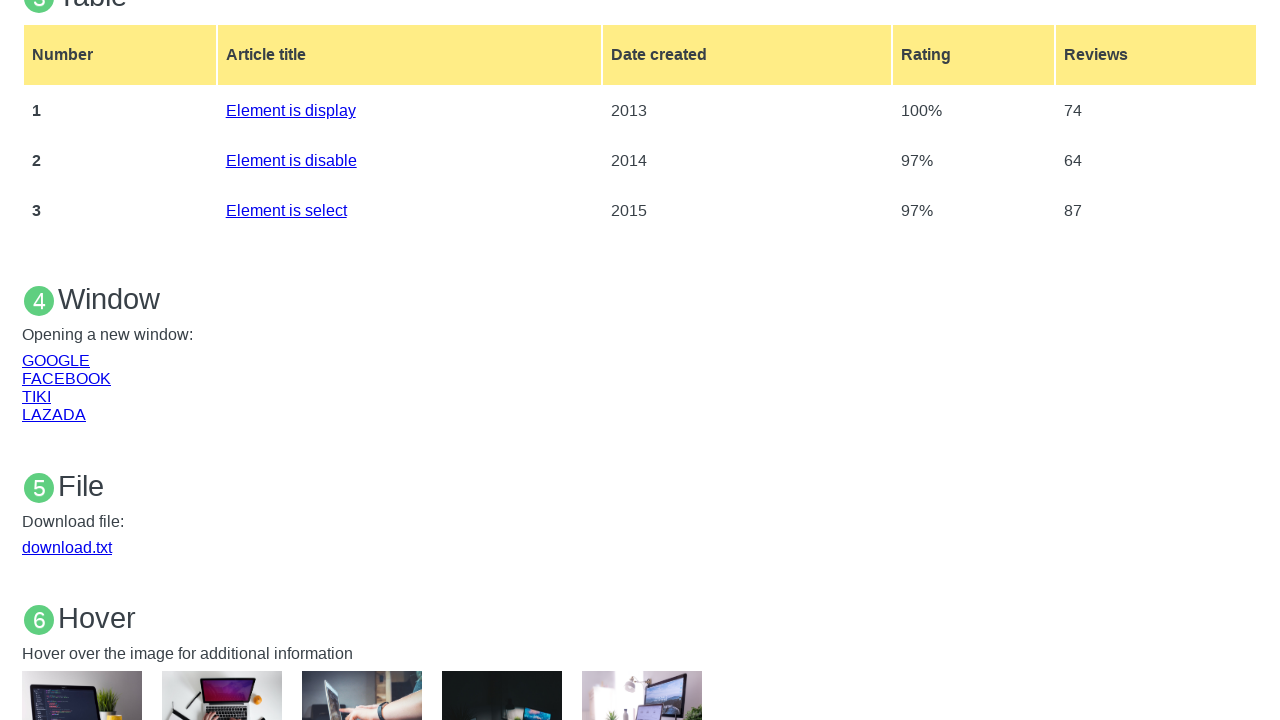

Closed Facebook page window
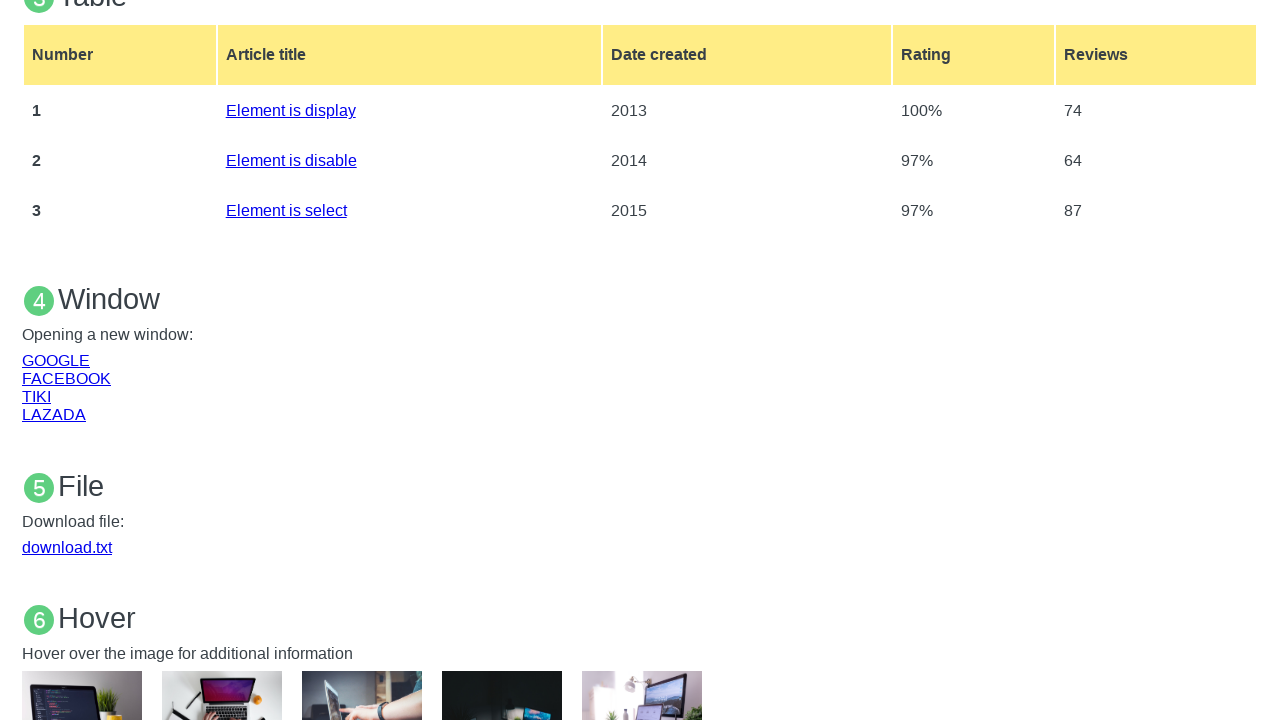

Closed Tiki page window
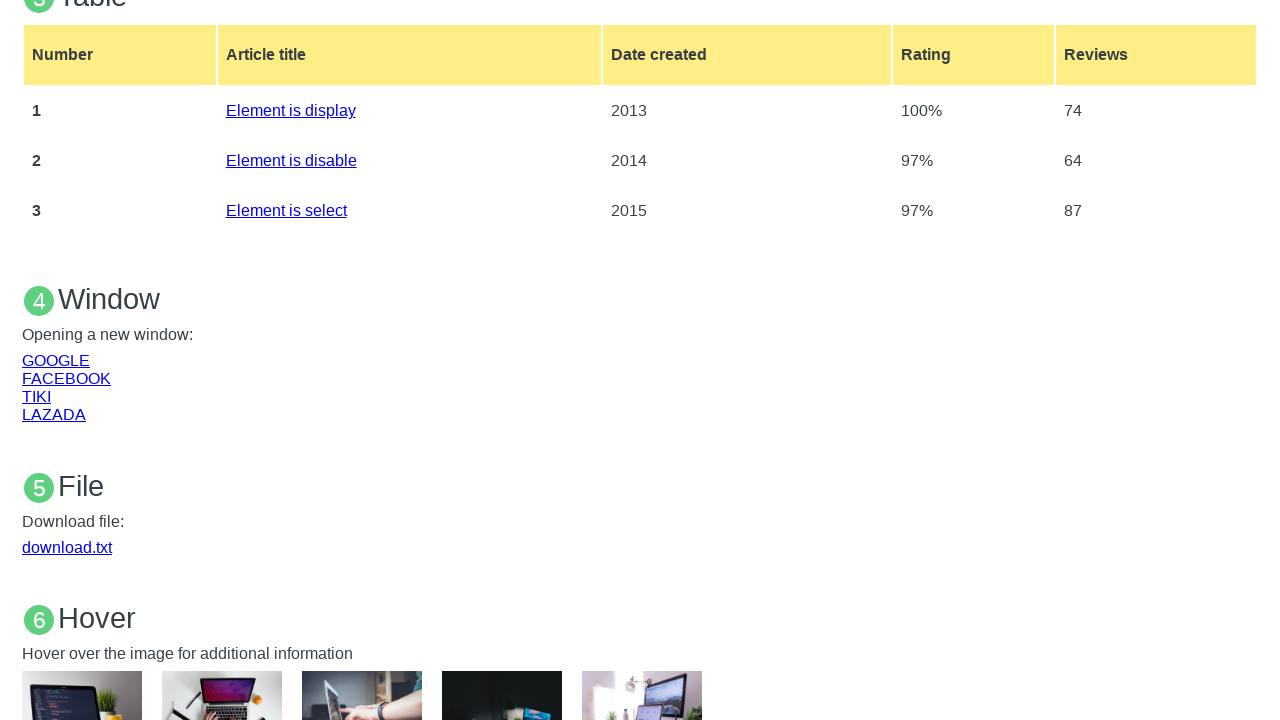

Main page brought to front after closing all child windows
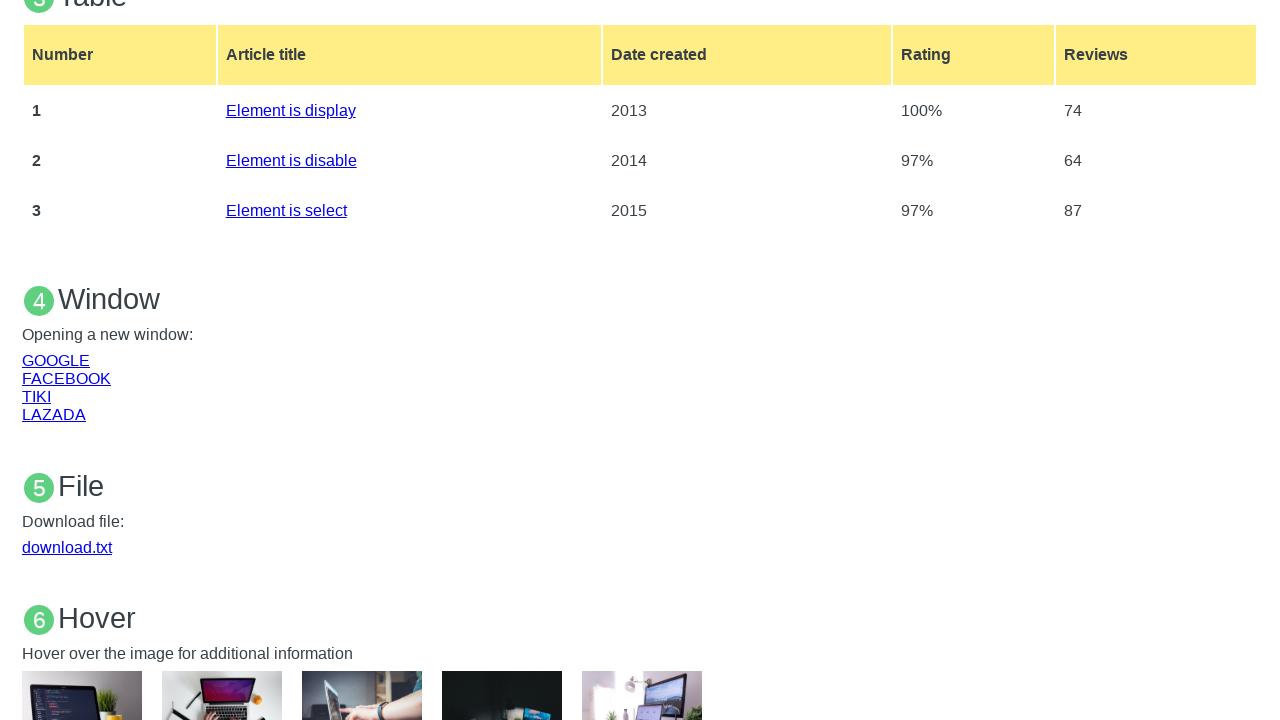

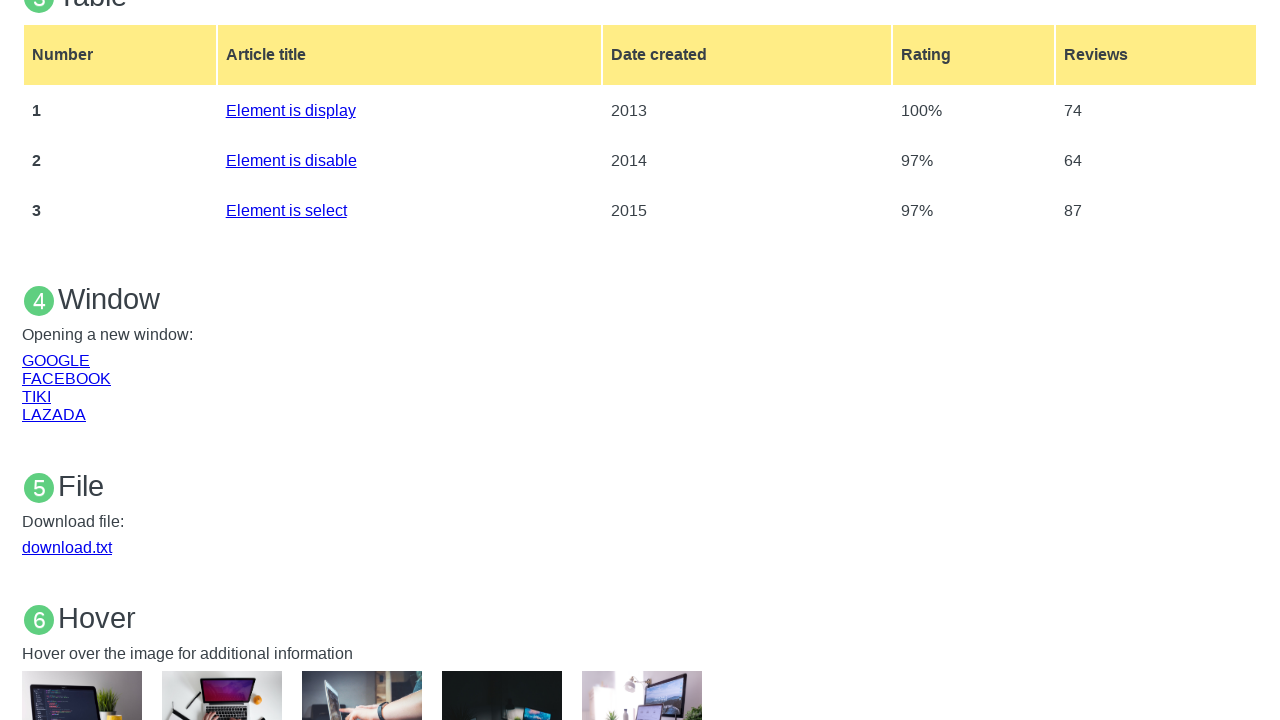